Tests a browser-agnostic approach to switching between multiple windows by tracking window handles before and after opening a new window, then finding the new window by comparing the handle lists

Starting URL: http://the-internet.herokuapp.com/windows

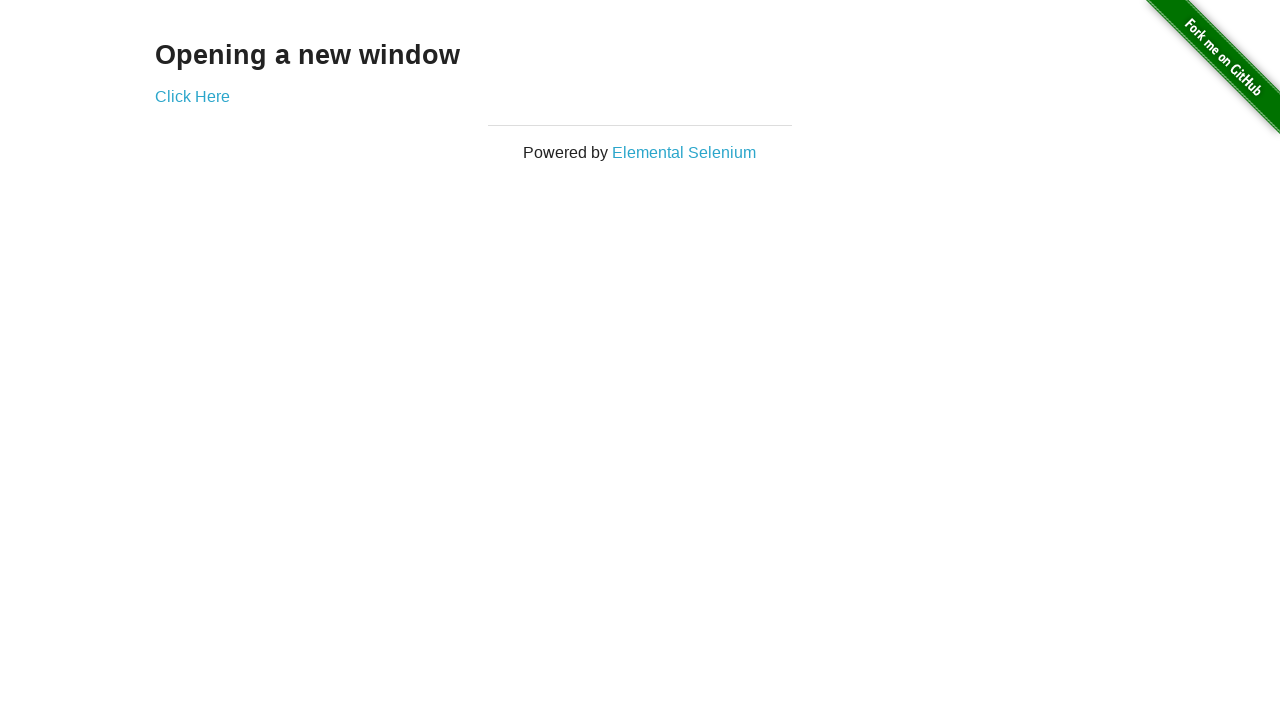

Stored initial page handles before opening new window
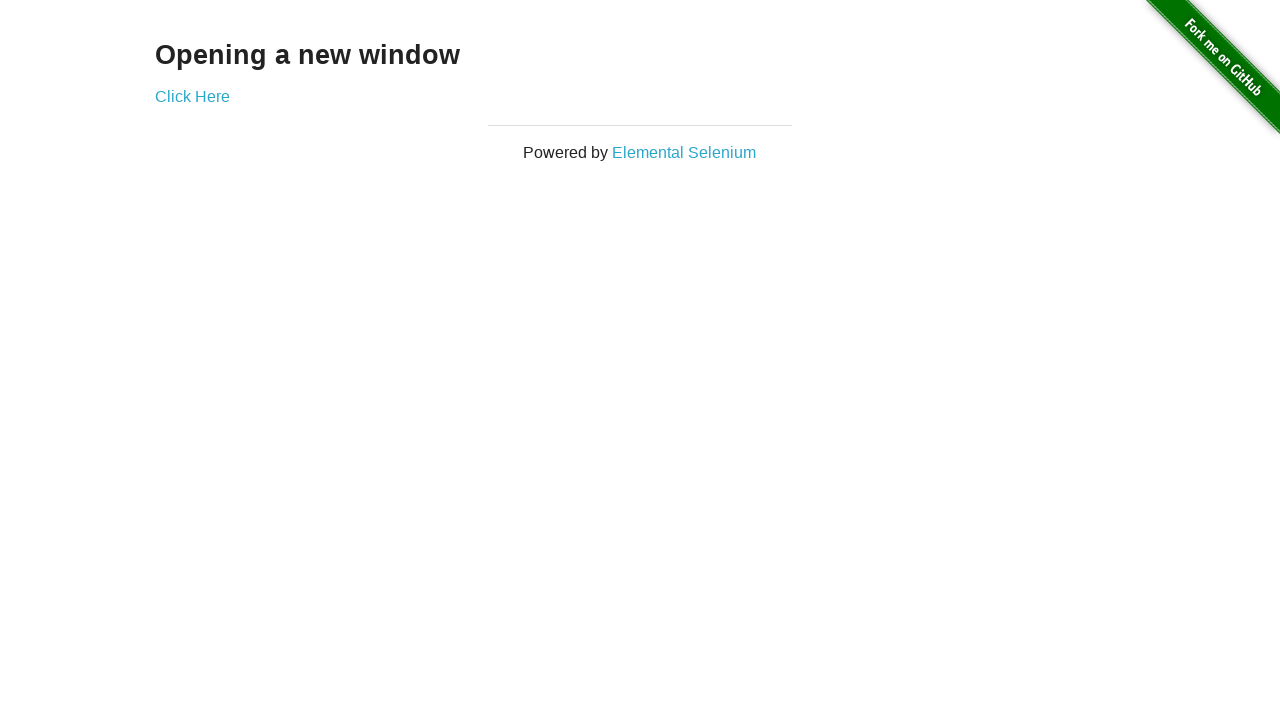

Clicked link to open new window at (192, 96) on .example a
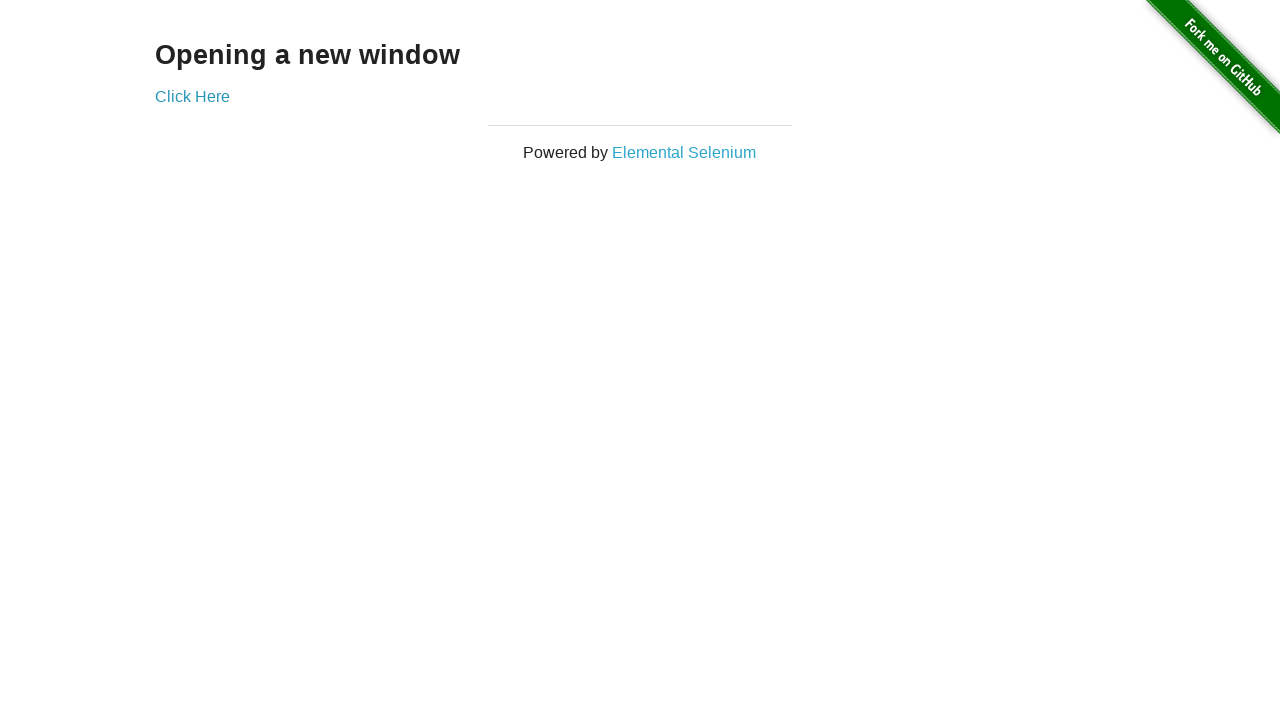

Waited for new window to open
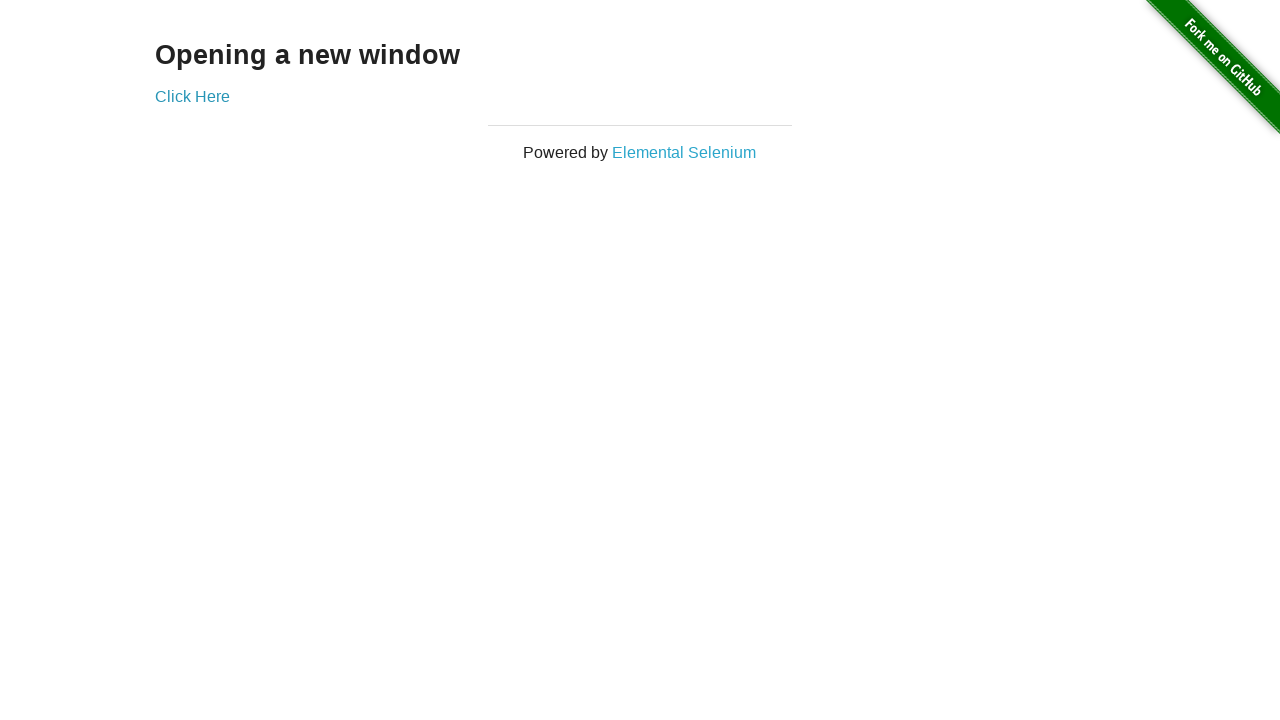

Retrieved all page handles after window opened
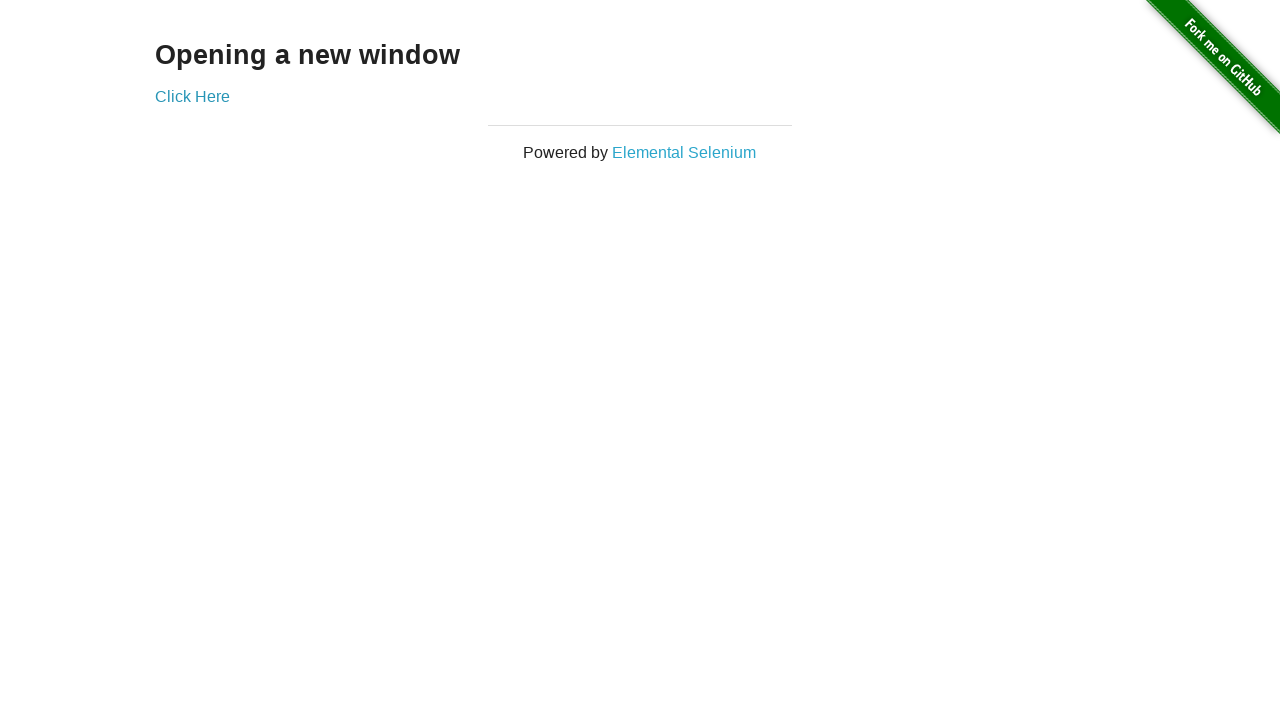

Identified new window by comparing handle lists
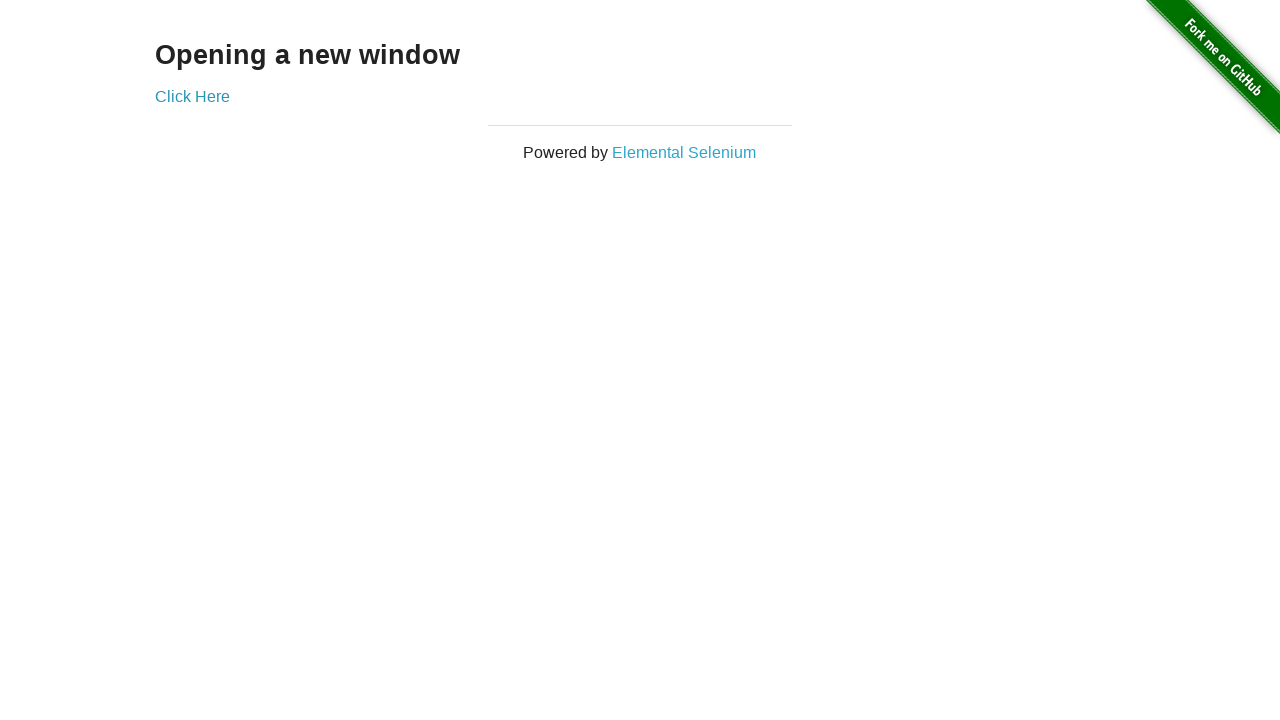

Switched back to original window
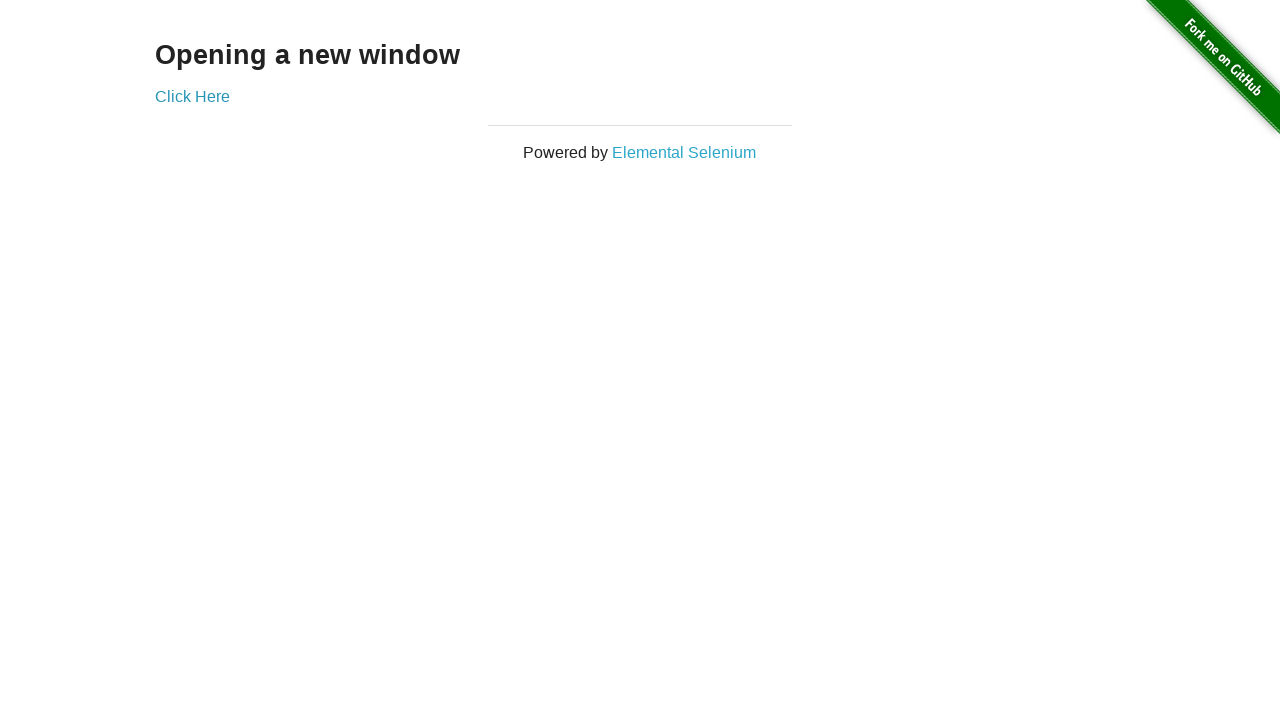

Verified original window title is not 'New Window'
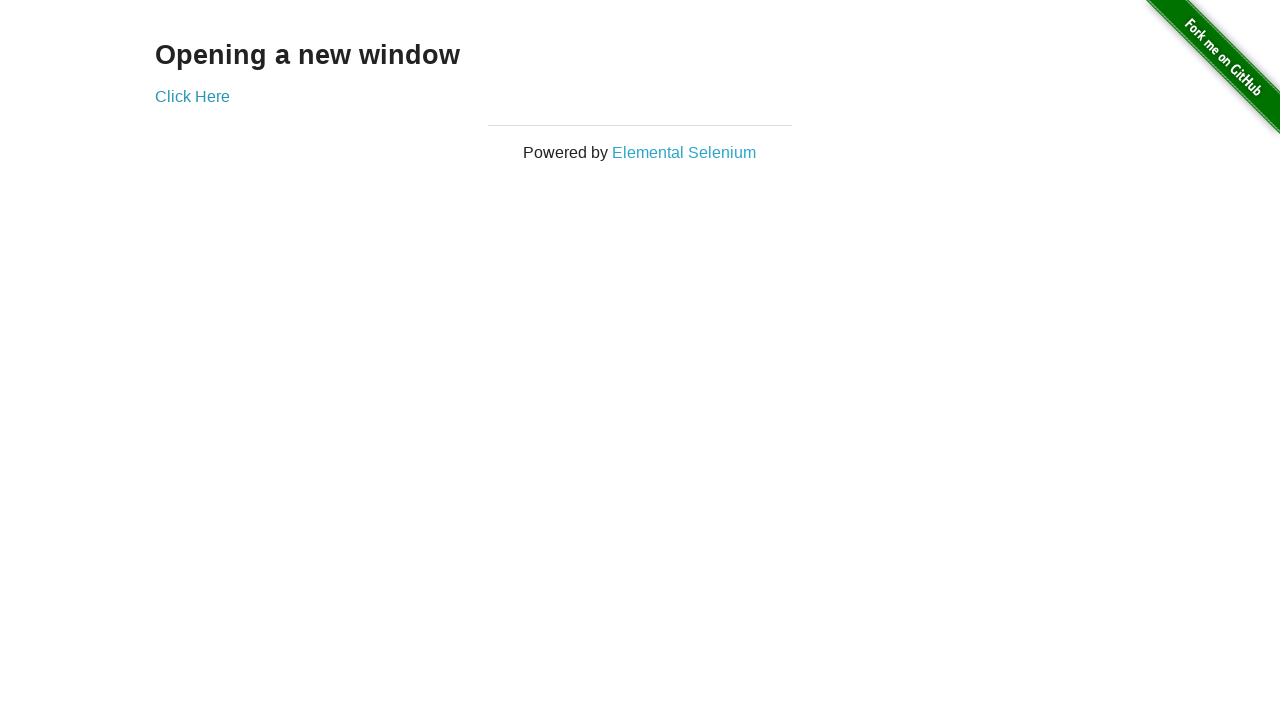

Switched to new window
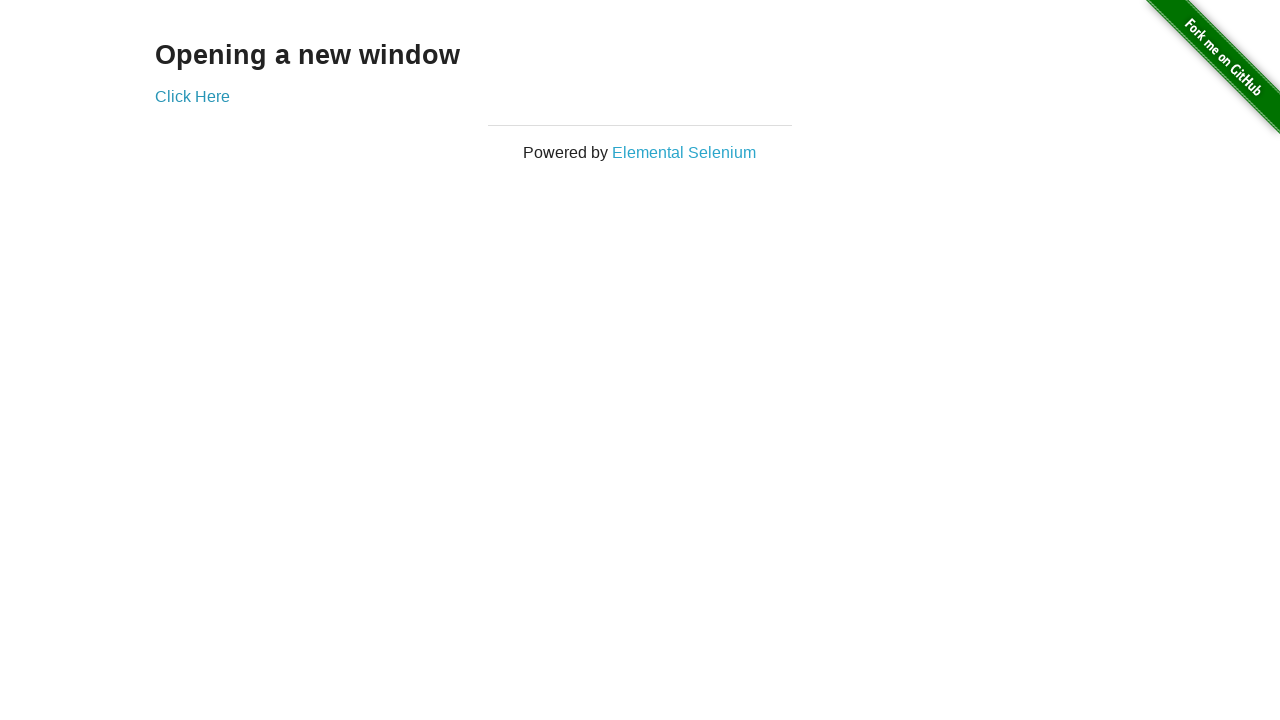

Waited for new window to fully load
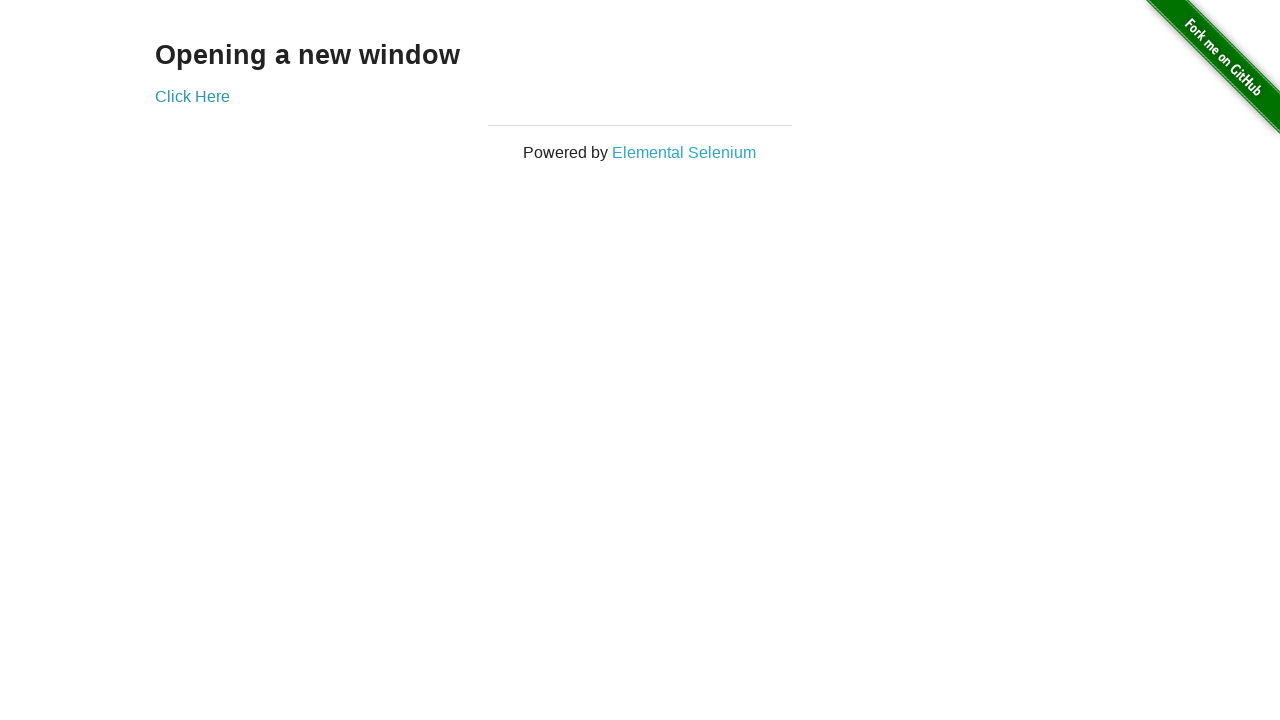

Verified new window title is 'New Window'
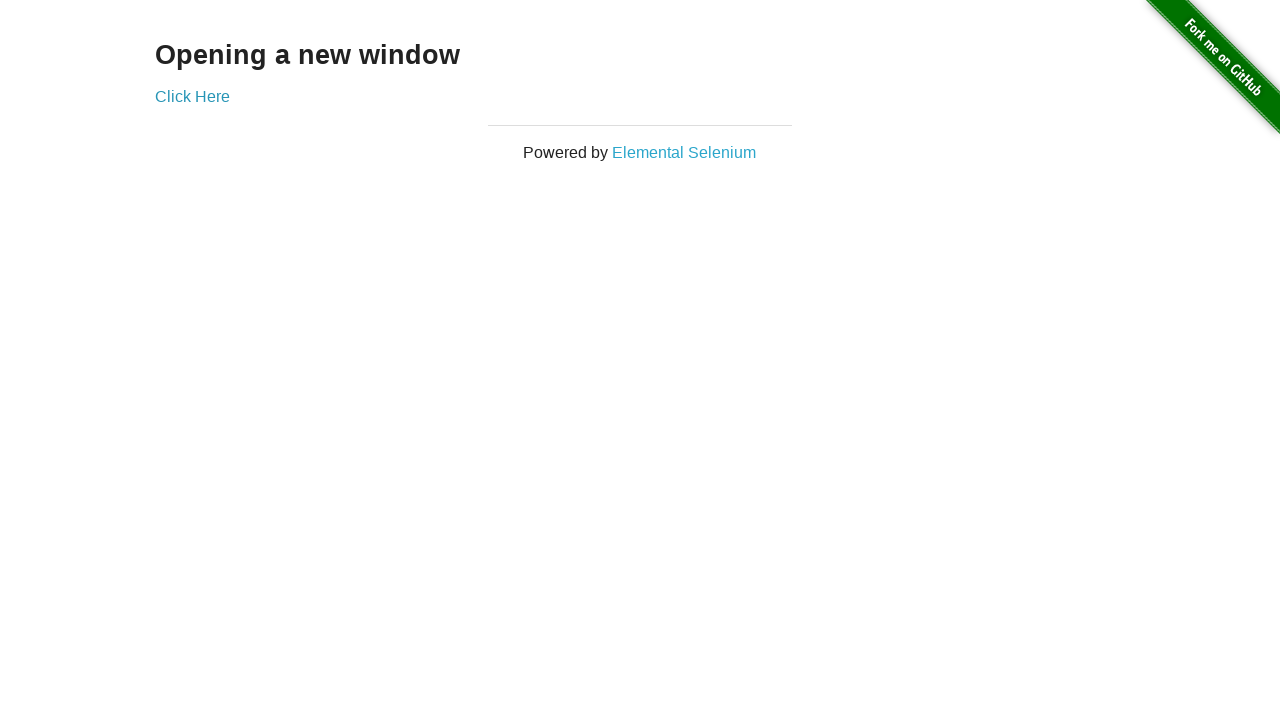

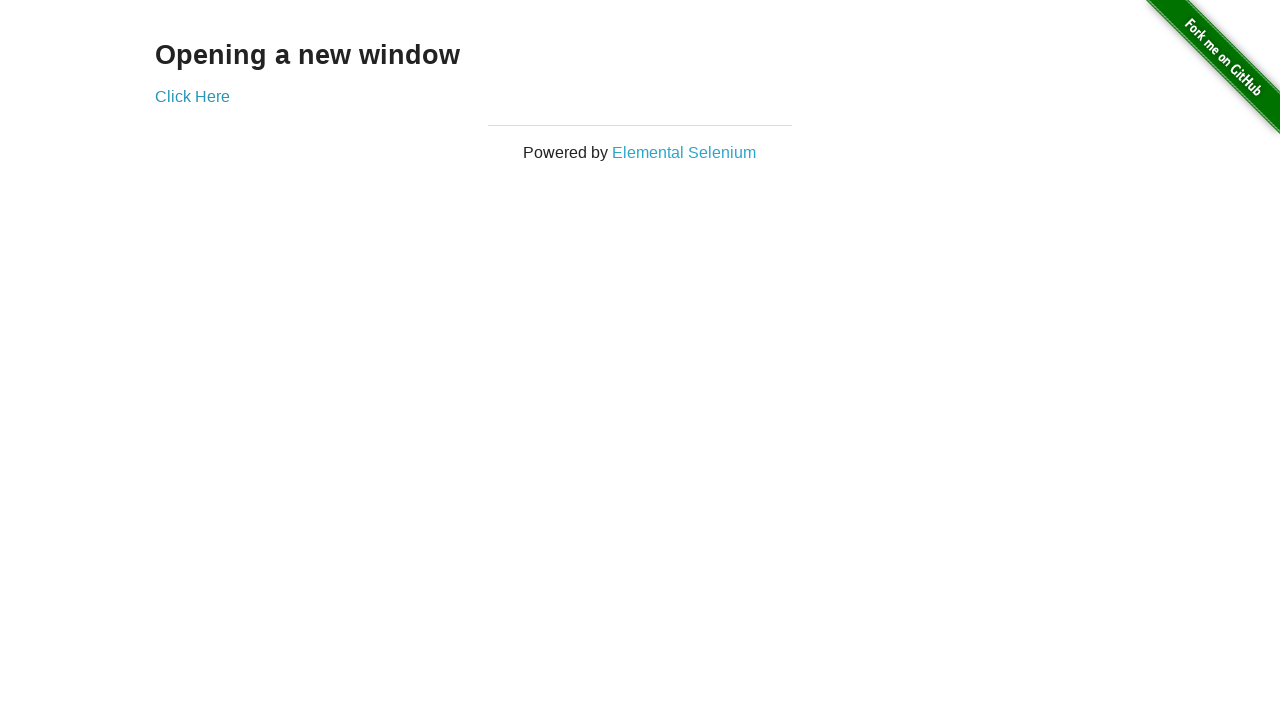